Tests checkbox handling by selecting all checkboxes on the page and then deselecting them

Starting URL: https://testautomationpractice.blogspot.com/?m=1

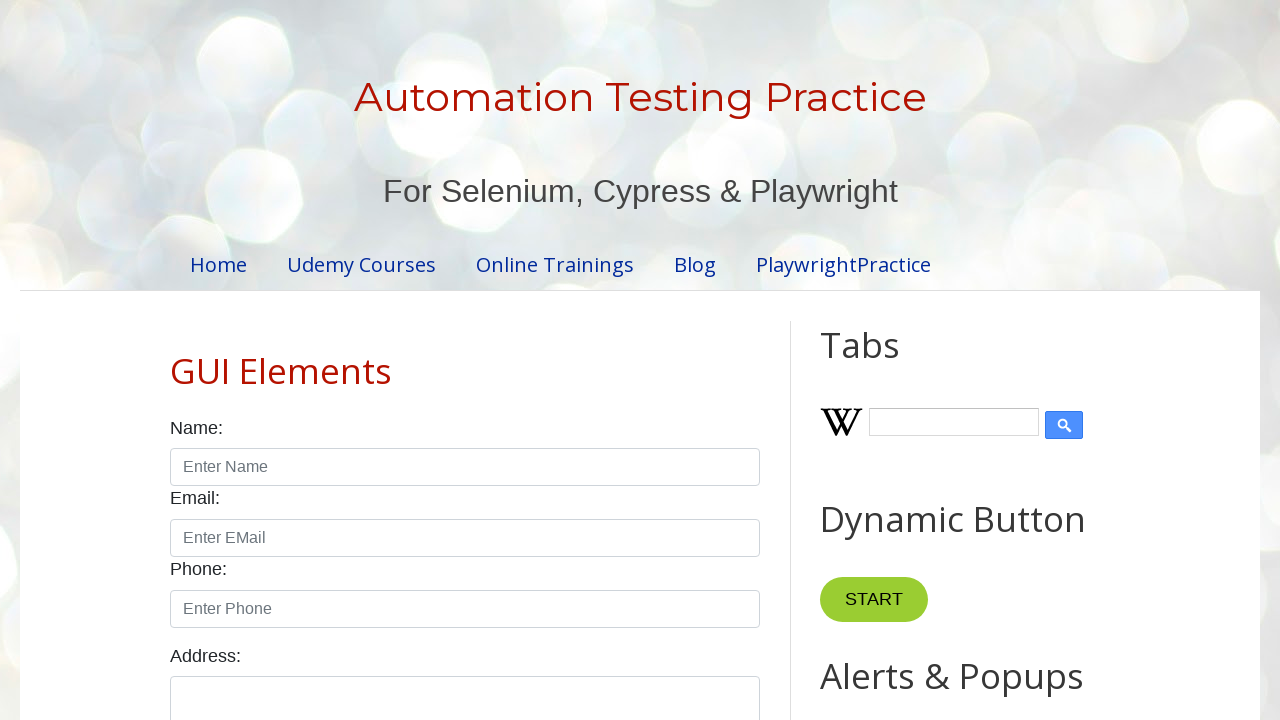

Navigated to test automation practice page
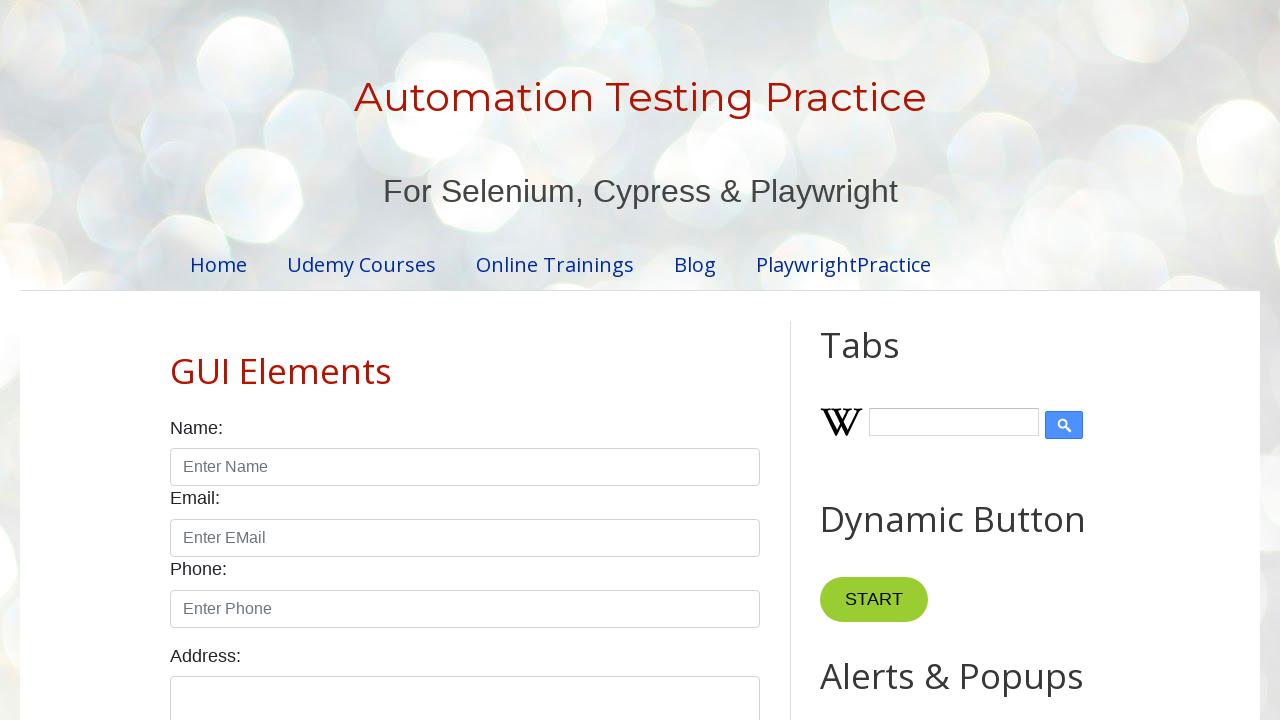

Located all checkboxes on the page
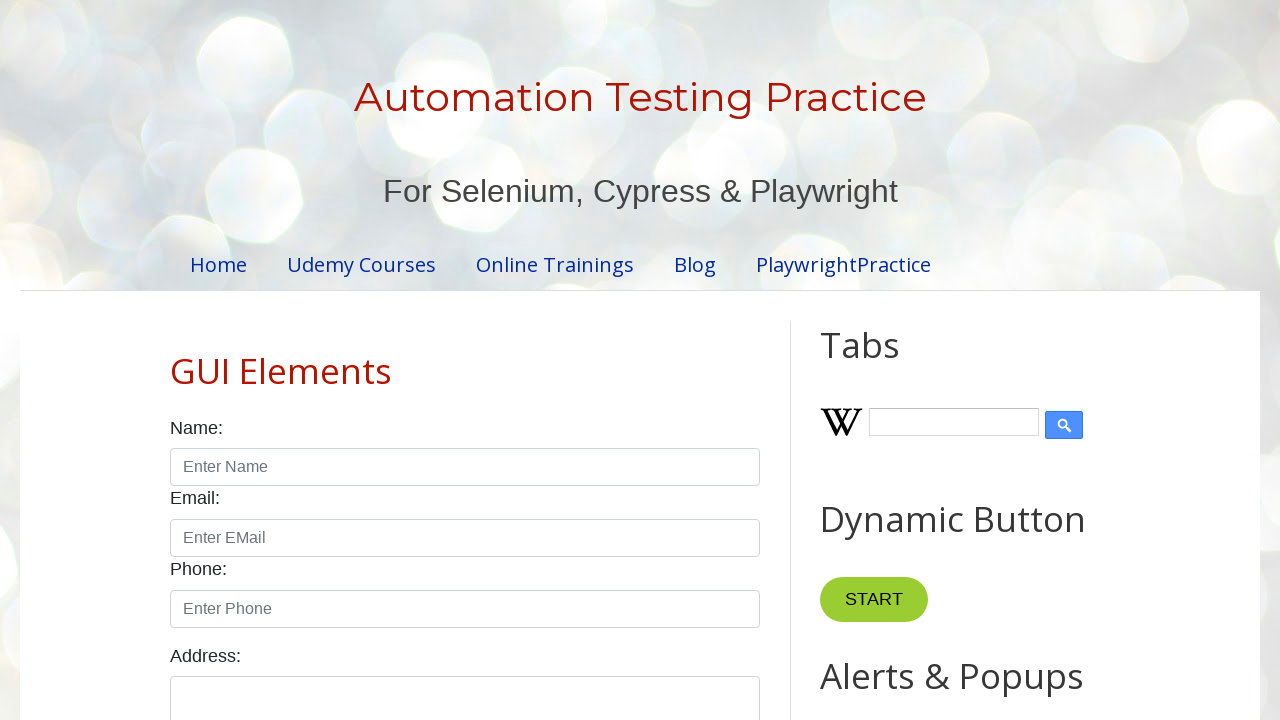

Clicked checkbox to select it at (176, 360) on input.form-check-input[type='checkbox'] >> nth=0
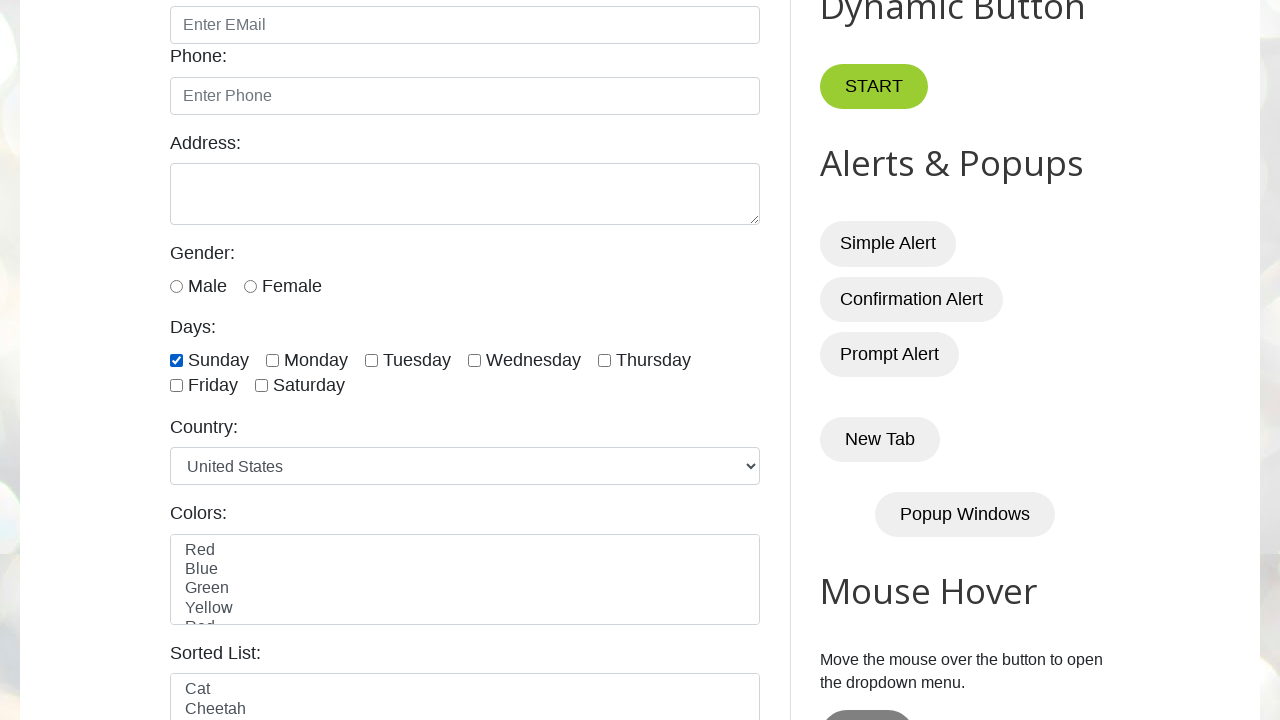

Clicked checkbox to select it at (272, 360) on input.form-check-input[type='checkbox'] >> nth=1
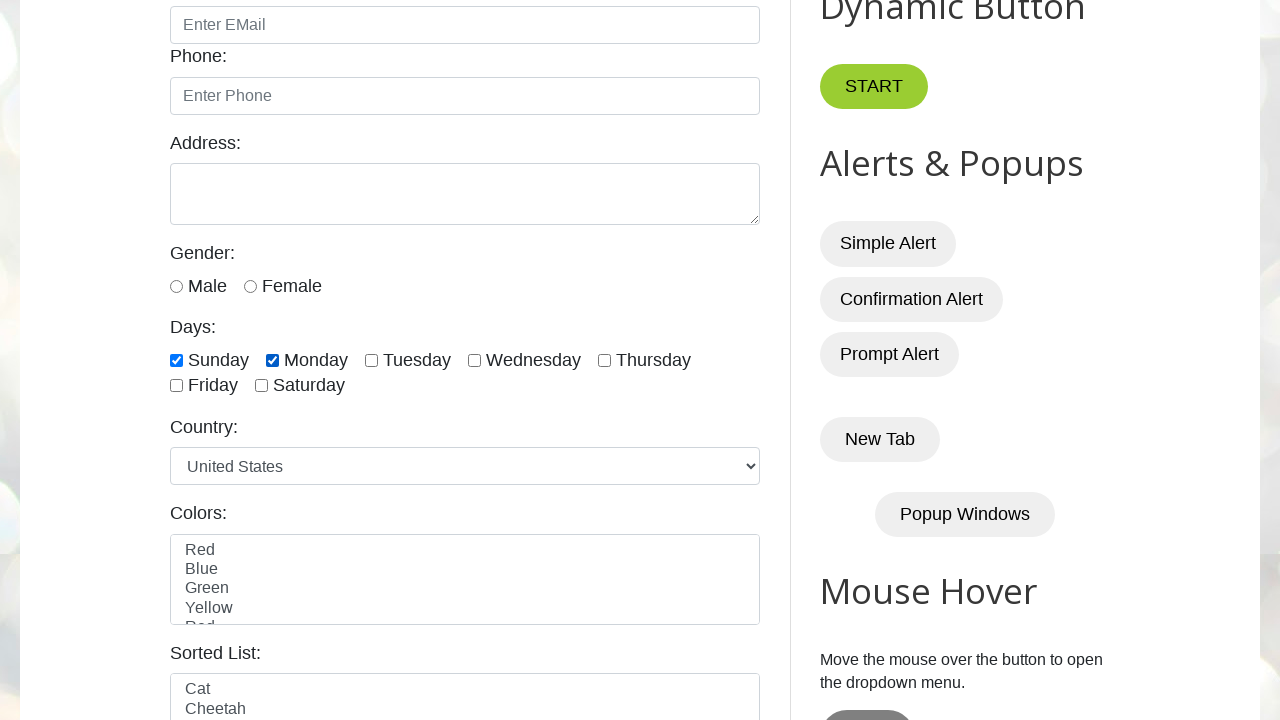

Clicked checkbox to select it at (372, 360) on input.form-check-input[type='checkbox'] >> nth=2
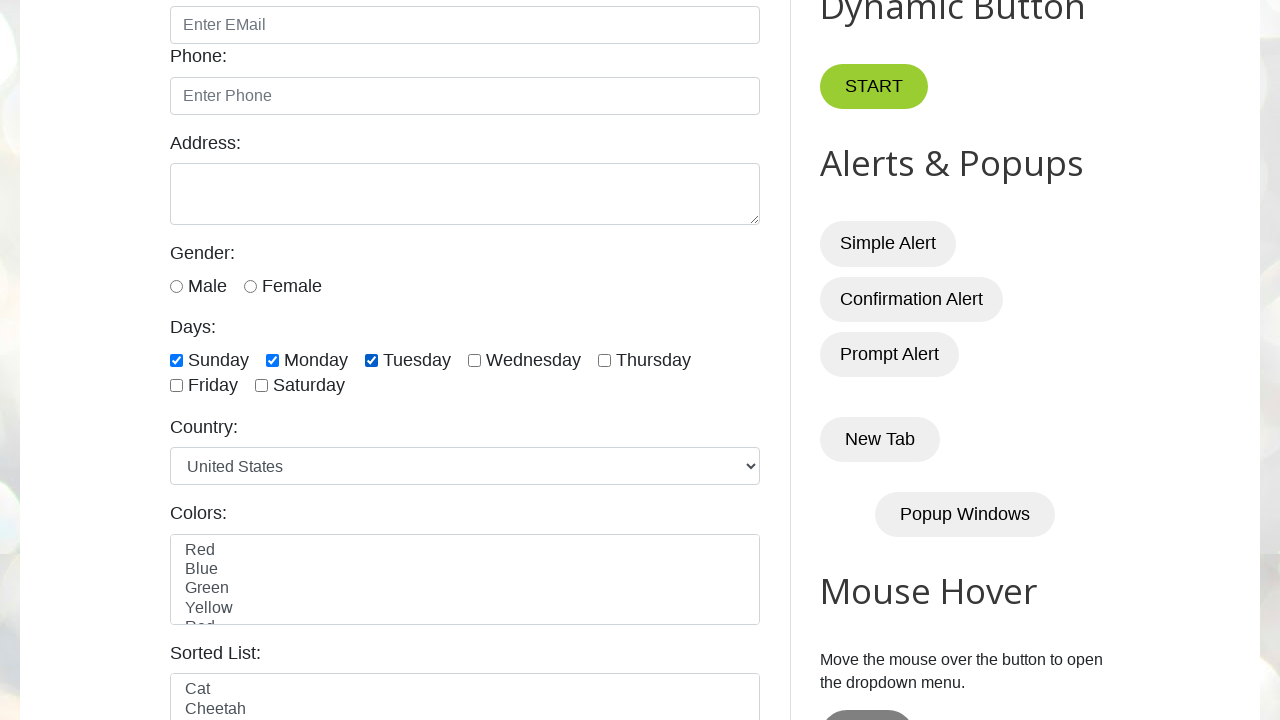

Clicked checkbox to select it at (474, 360) on input.form-check-input[type='checkbox'] >> nth=3
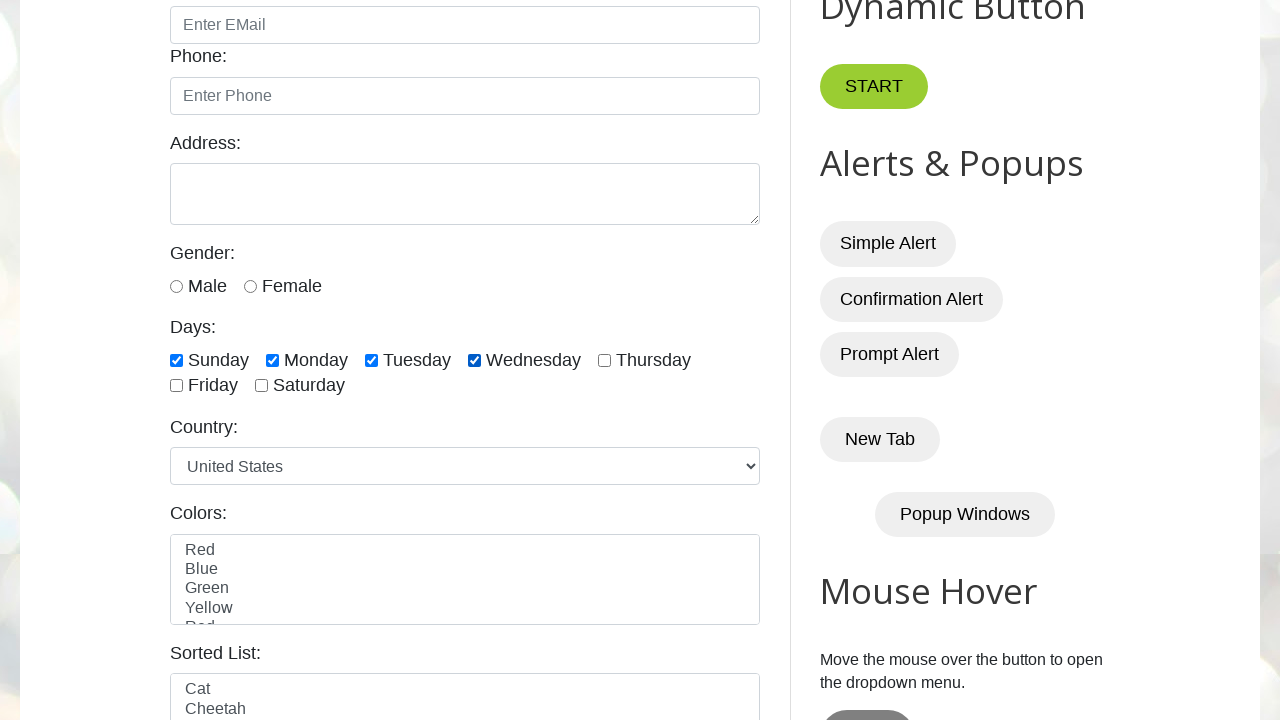

Clicked checkbox to select it at (604, 360) on input.form-check-input[type='checkbox'] >> nth=4
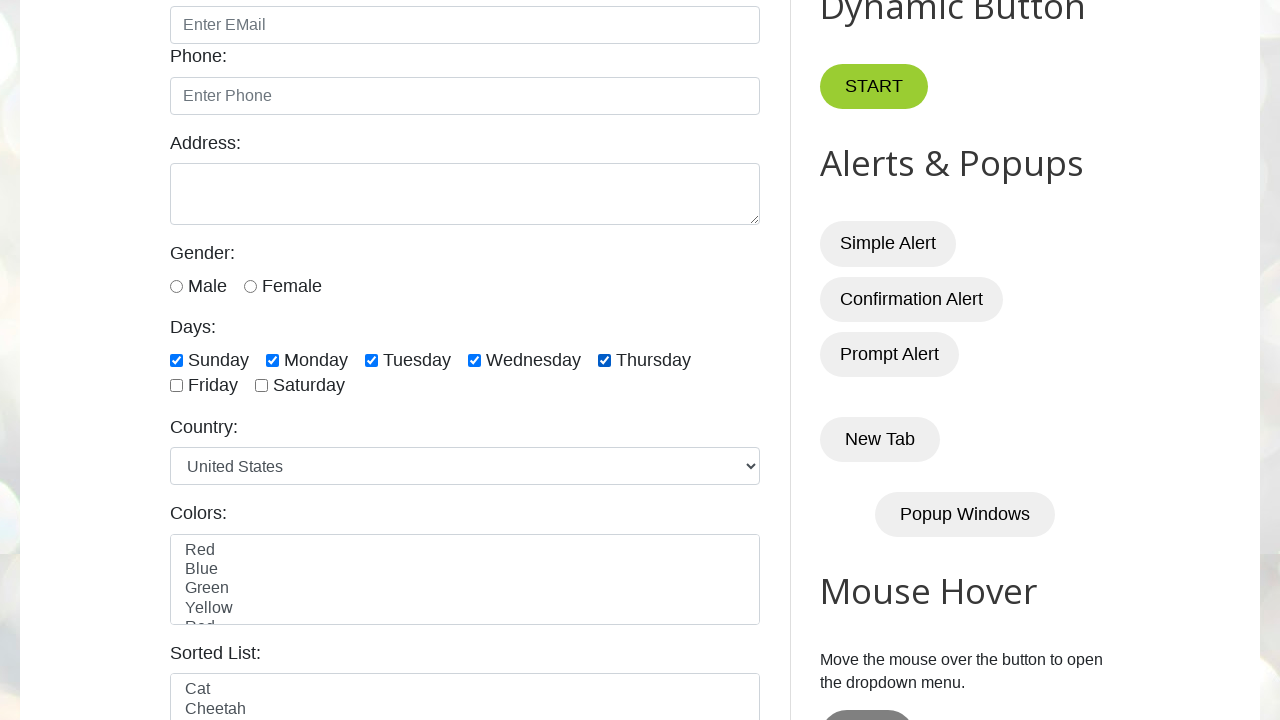

Clicked checkbox to select it at (176, 386) on input.form-check-input[type='checkbox'] >> nth=5
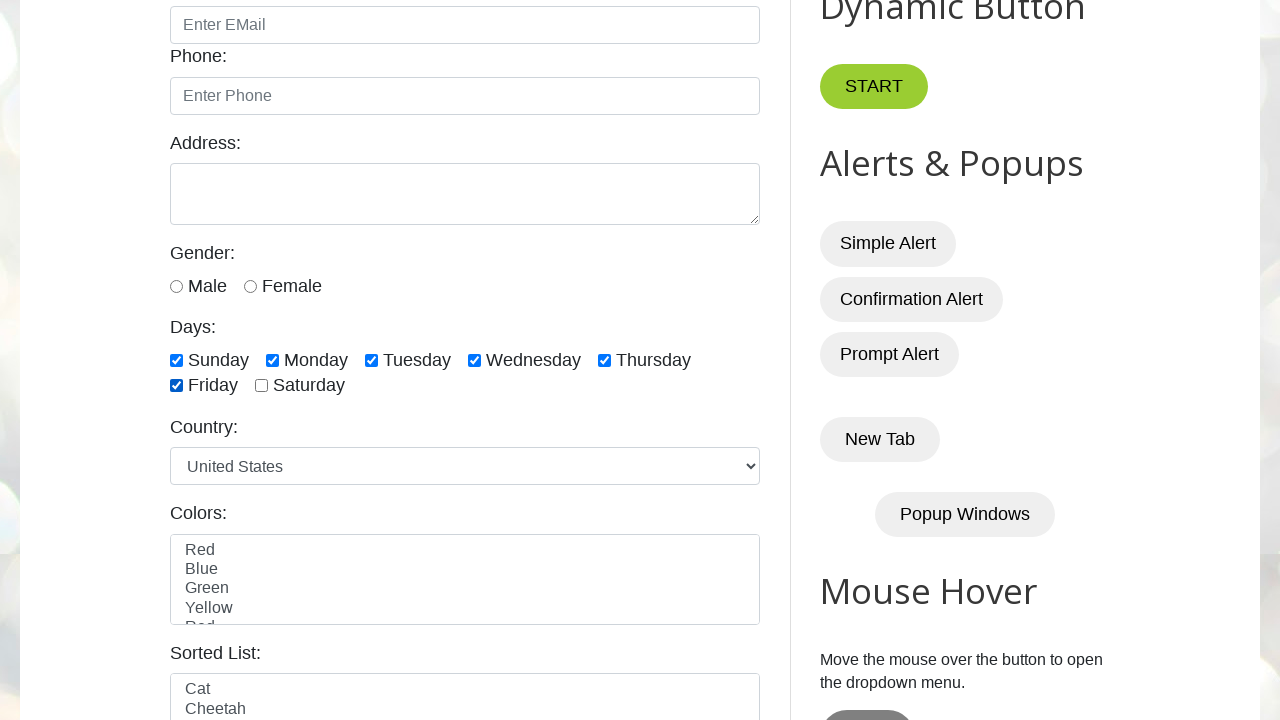

Clicked checkbox to select it at (262, 386) on input.form-check-input[type='checkbox'] >> nth=6
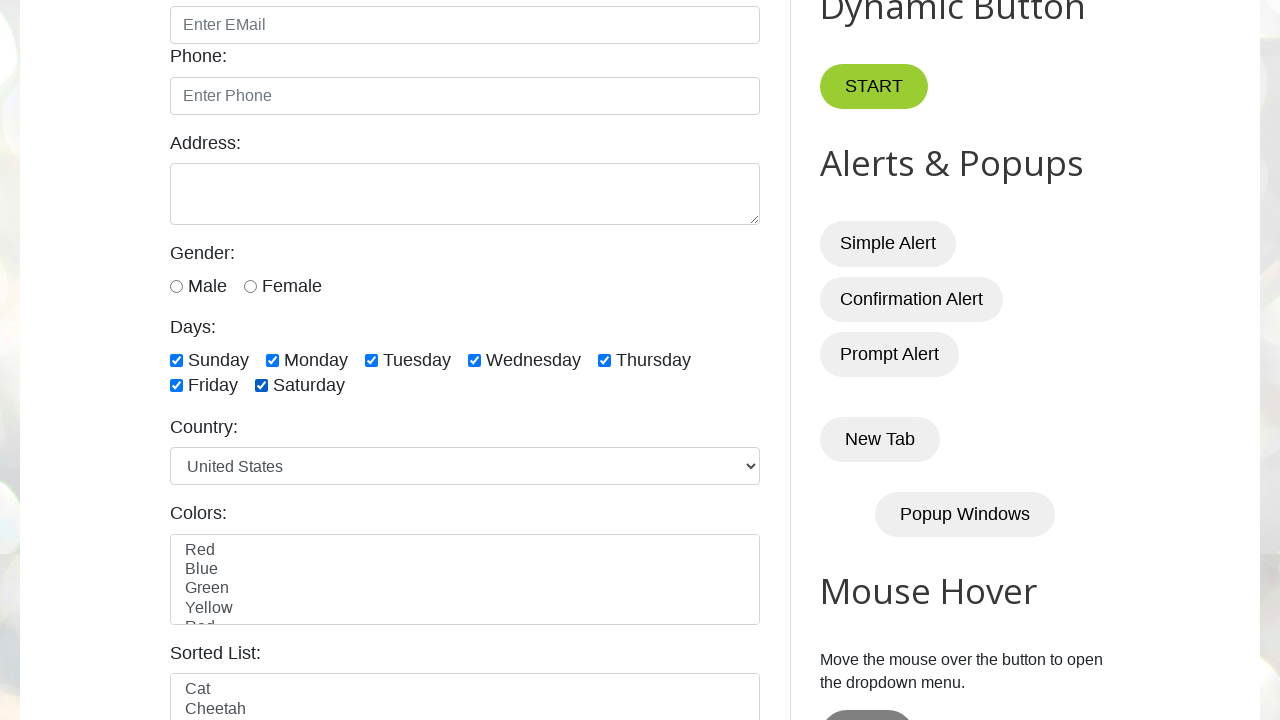

Waited 3 seconds to observe all checkboxes selected
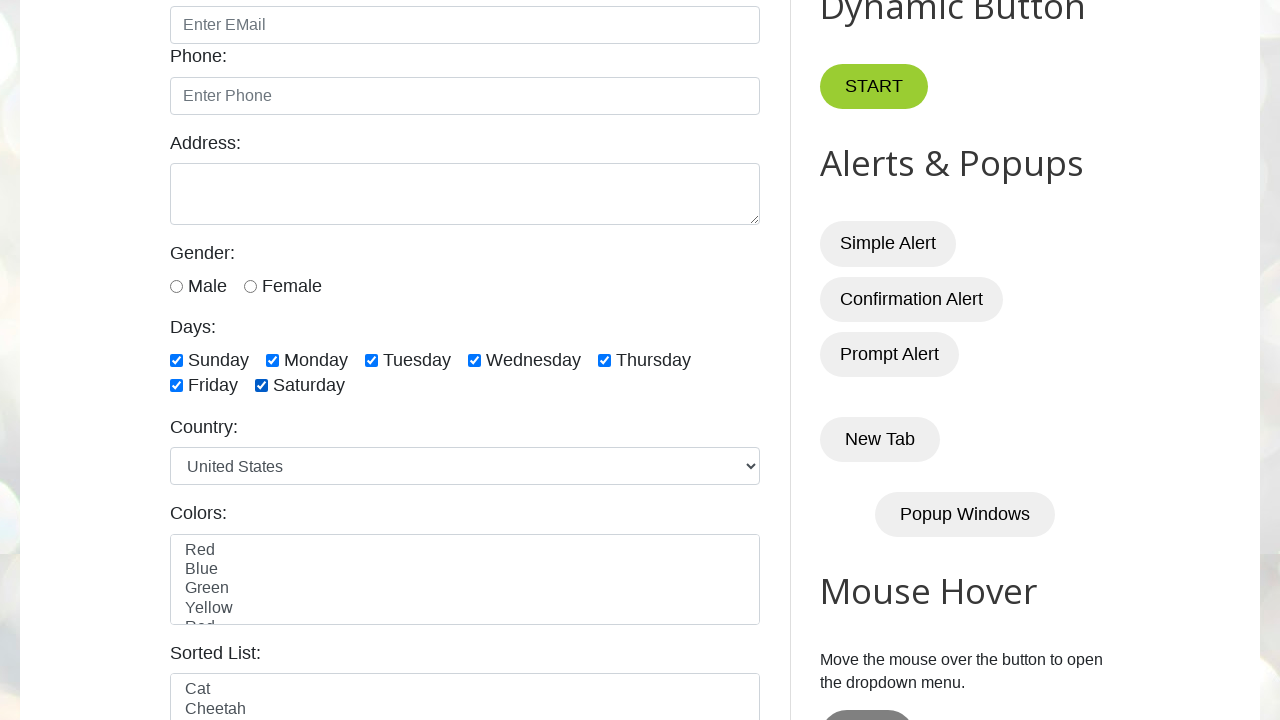

Clicked checkbox to deselect it at (176, 360) on input.form-check-input[type='checkbox'] >> nth=0
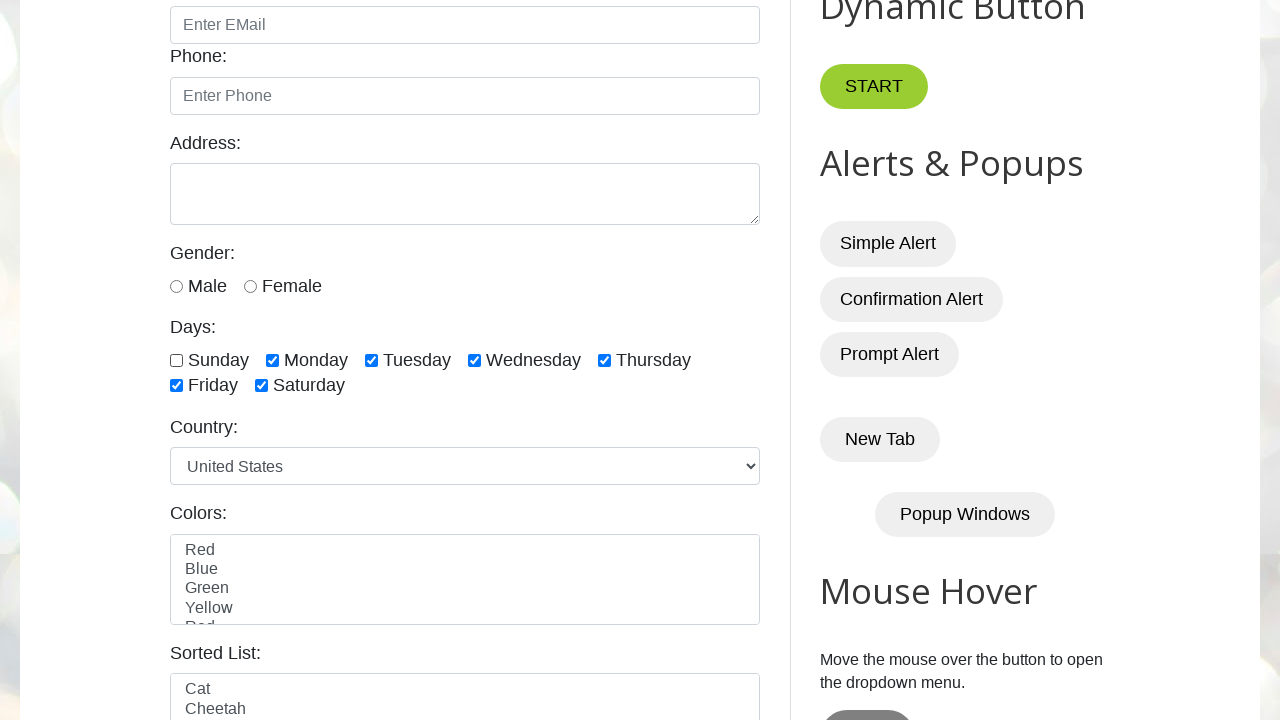

Clicked checkbox to deselect it at (272, 360) on input.form-check-input[type='checkbox'] >> nth=1
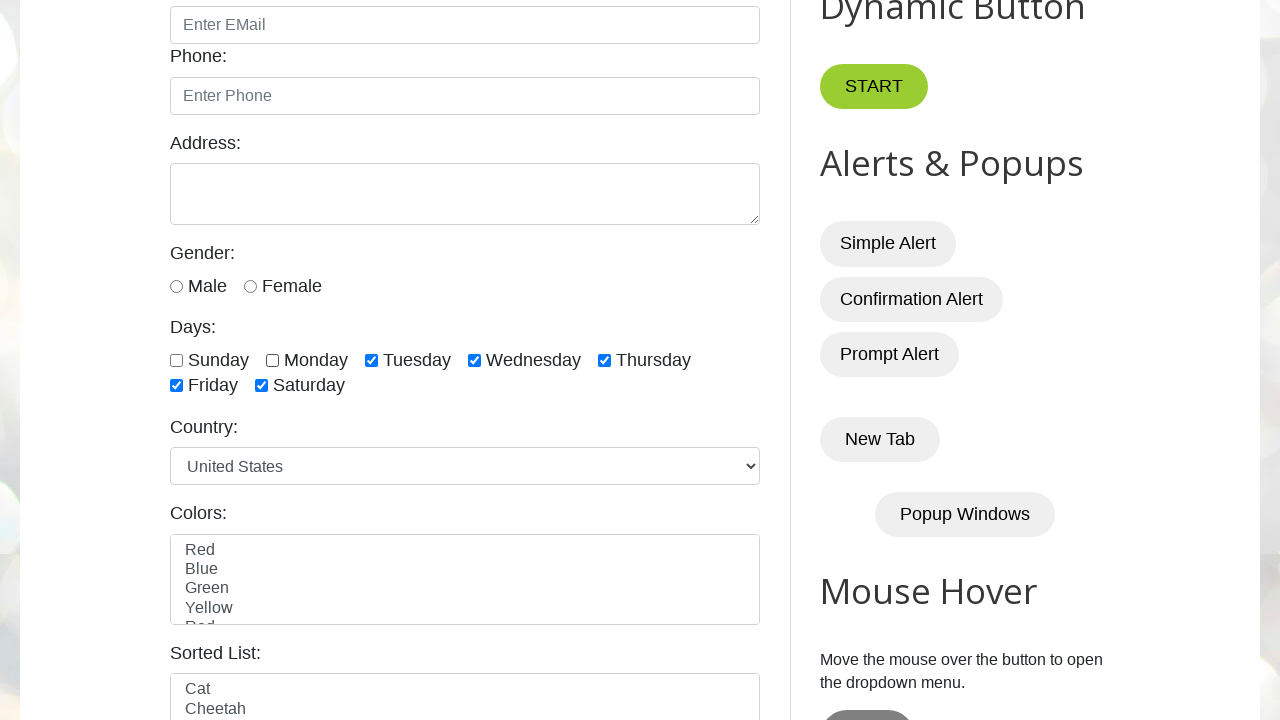

Clicked checkbox to deselect it at (372, 360) on input.form-check-input[type='checkbox'] >> nth=2
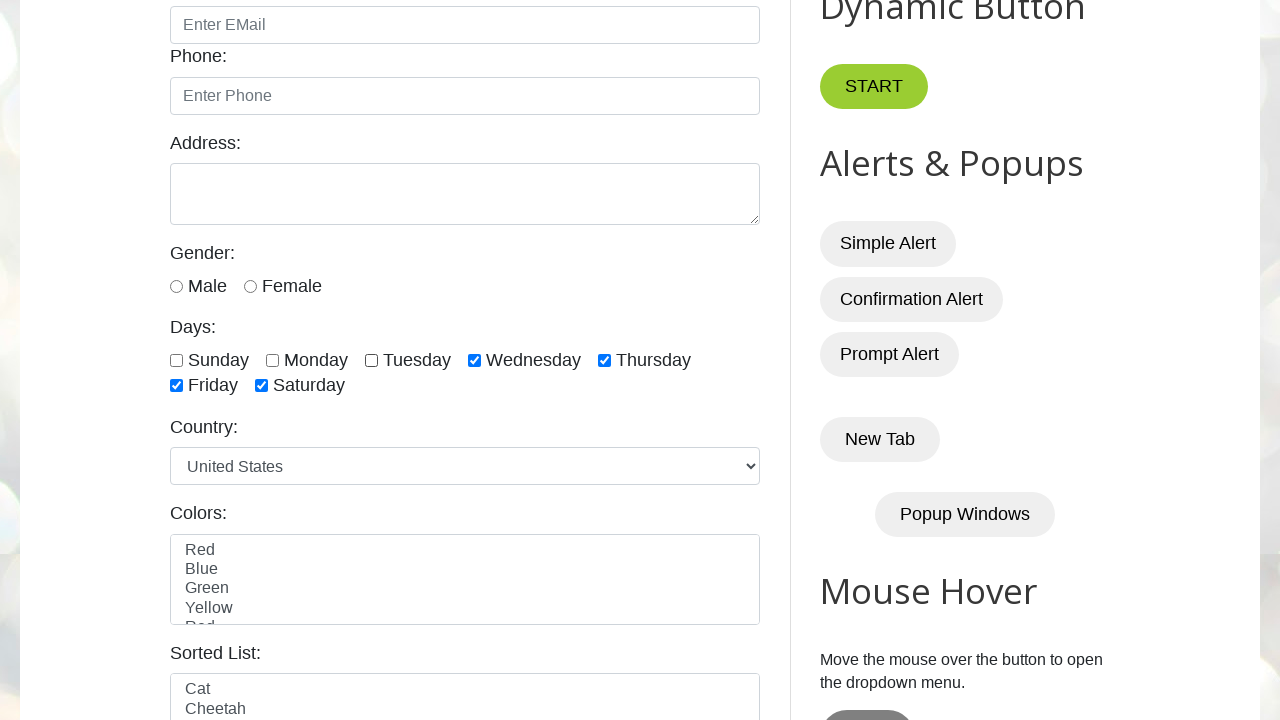

Clicked checkbox to deselect it at (474, 360) on input.form-check-input[type='checkbox'] >> nth=3
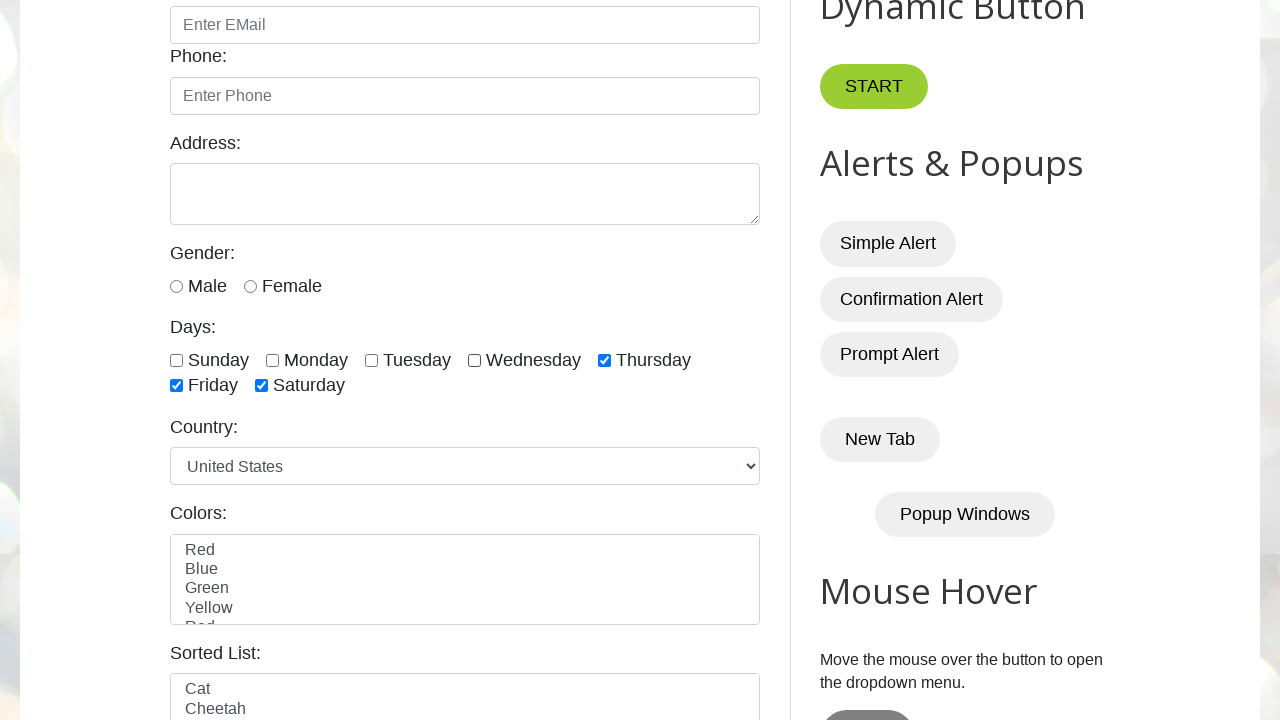

Clicked checkbox to deselect it at (604, 360) on input.form-check-input[type='checkbox'] >> nth=4
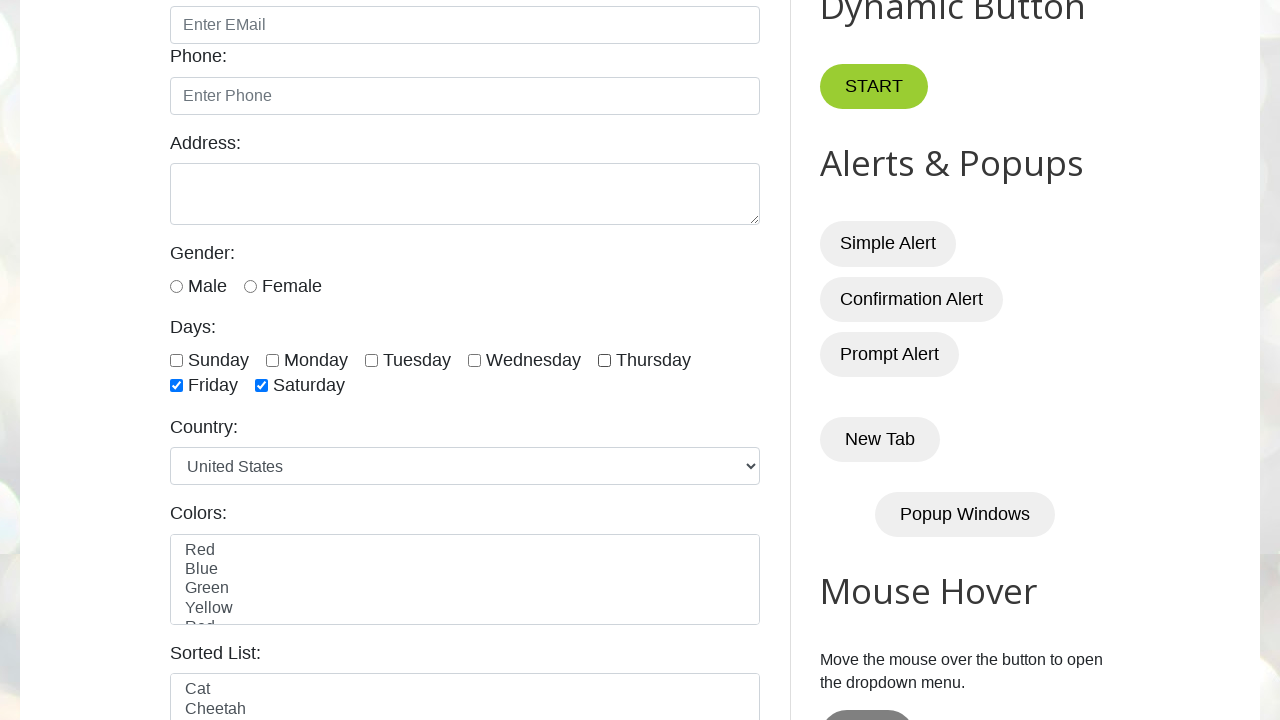

Clicked checkbox to deselect it at (176, 386) on input.form-check-input[type='checkbox'] >> nth=5
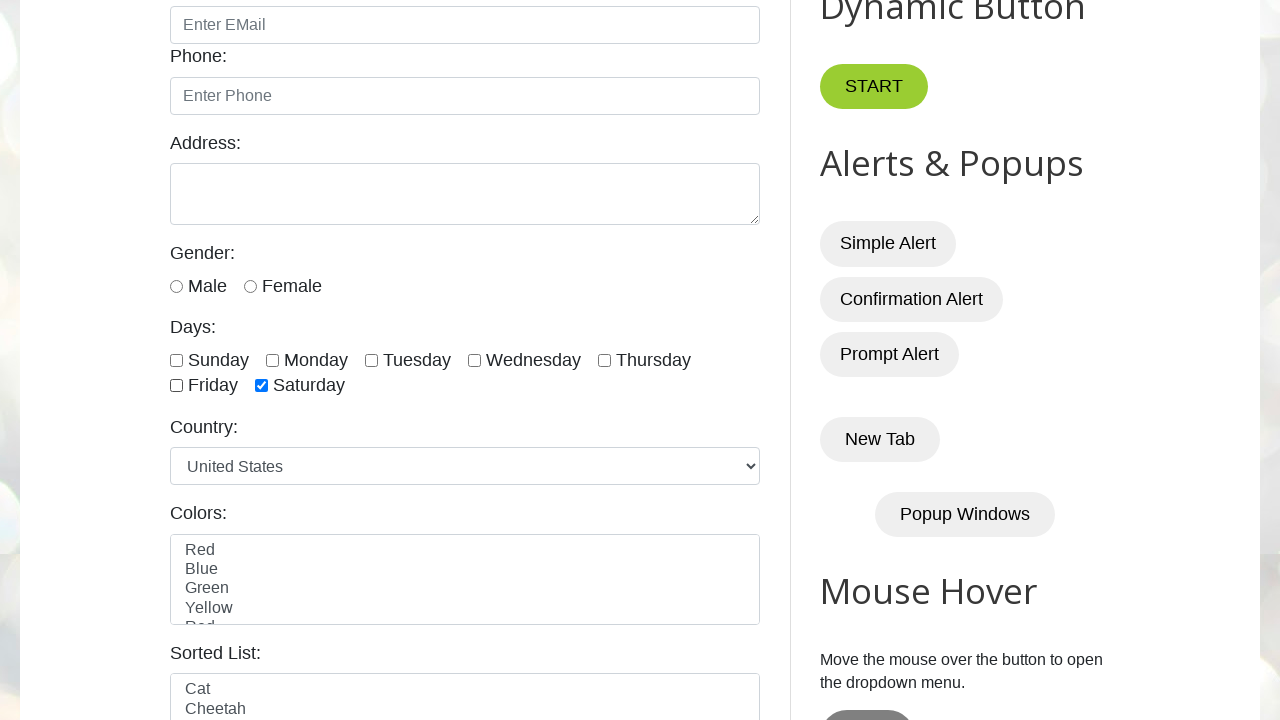

Clicked checkbox to deselect it at (262, 386) on input.form-check-input[type='checkbox'] >> nth=6
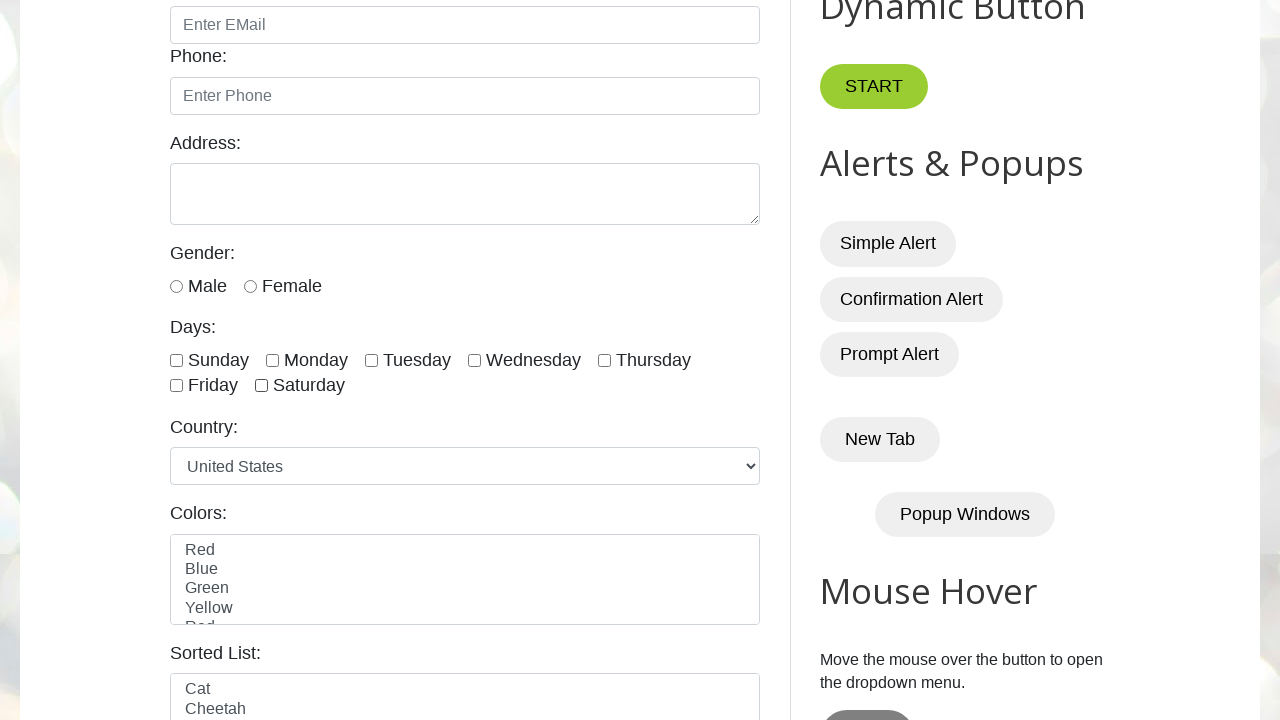

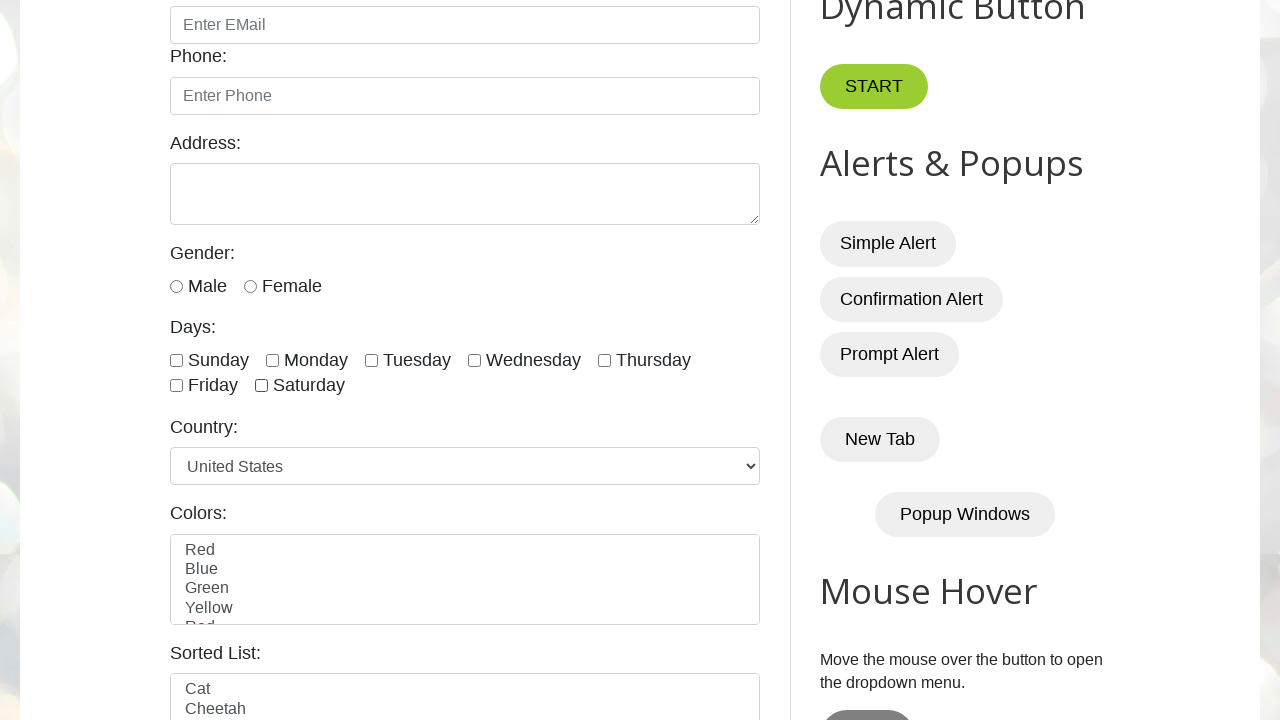